Tests clicking an "Add Element" button and verifying a delete button appears

Starting URL: http://the-internet.herokuapp.com/add_remove_elements/

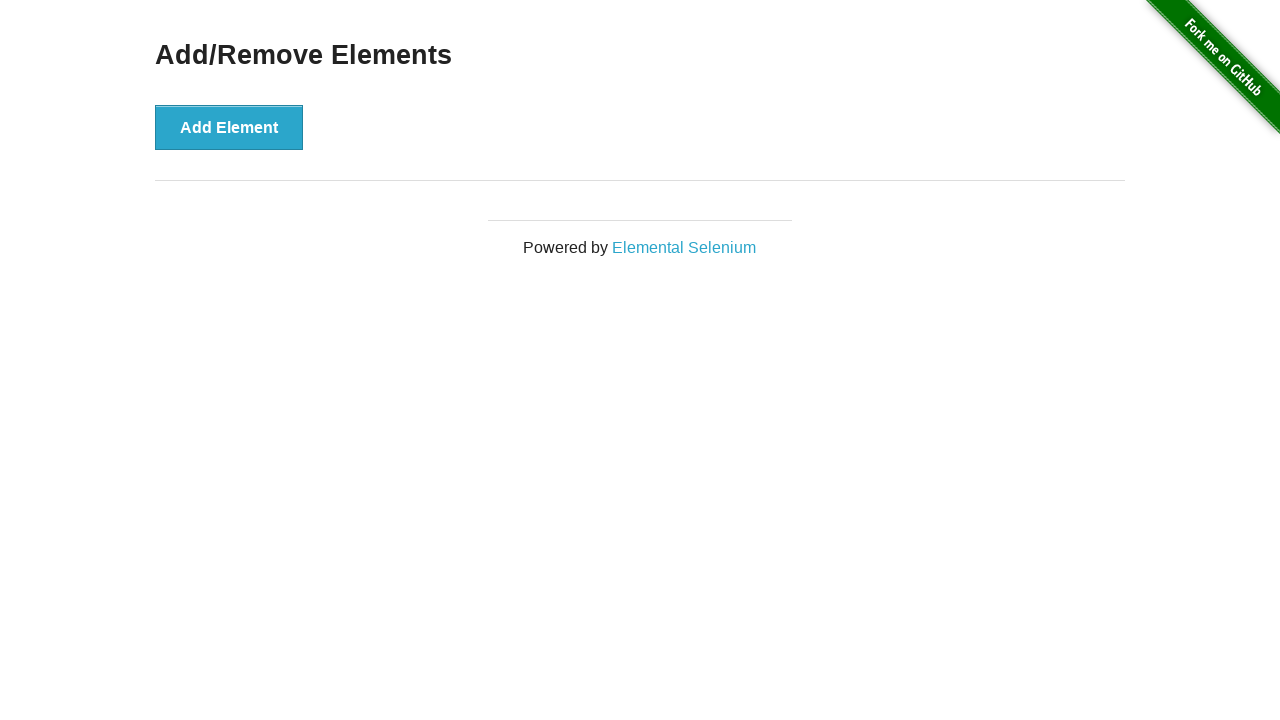

Clicked the 'Add Element' button at (229, 127) on button[onclick='addElement()']
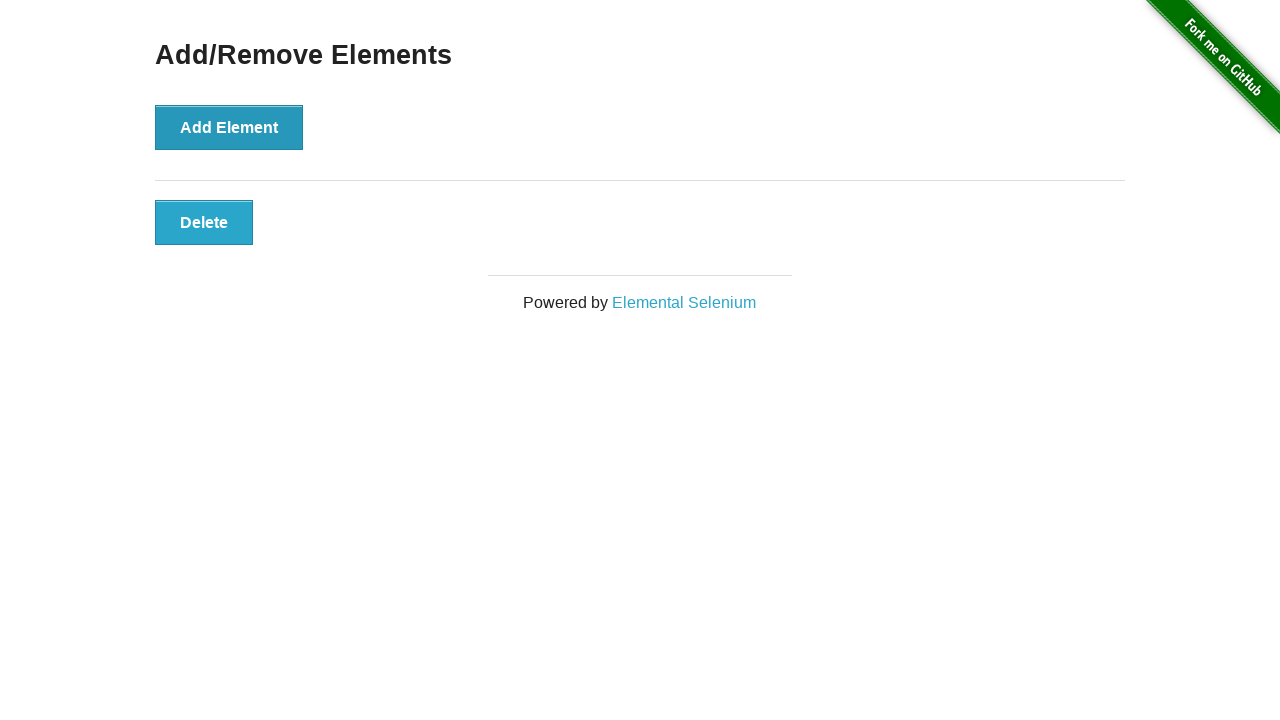

Delete button appeared and is visible
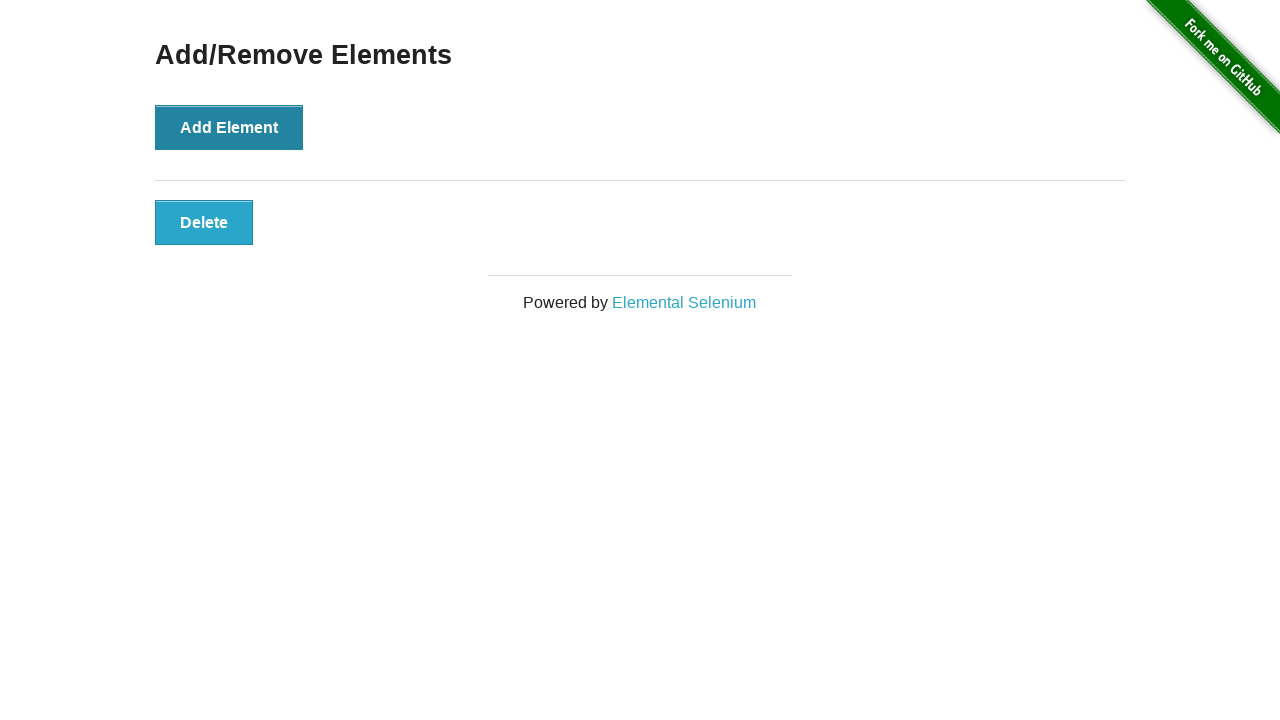

Verified that delete button count is greater than 0
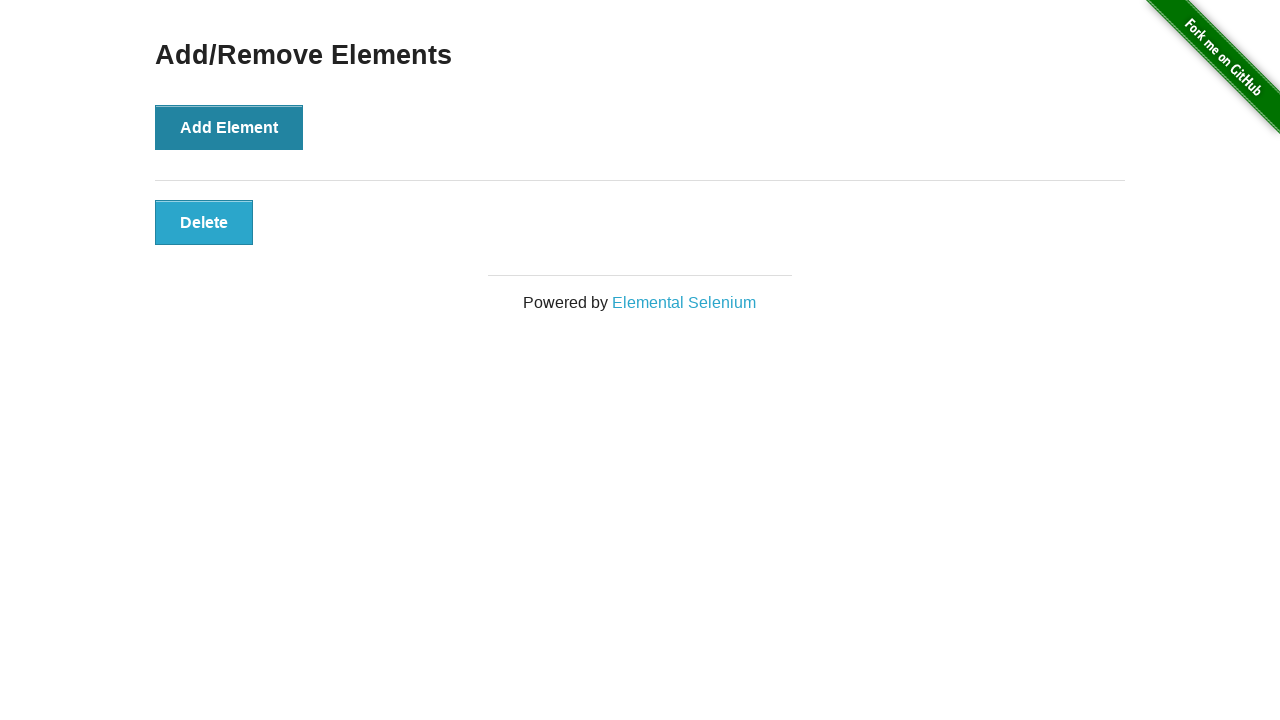

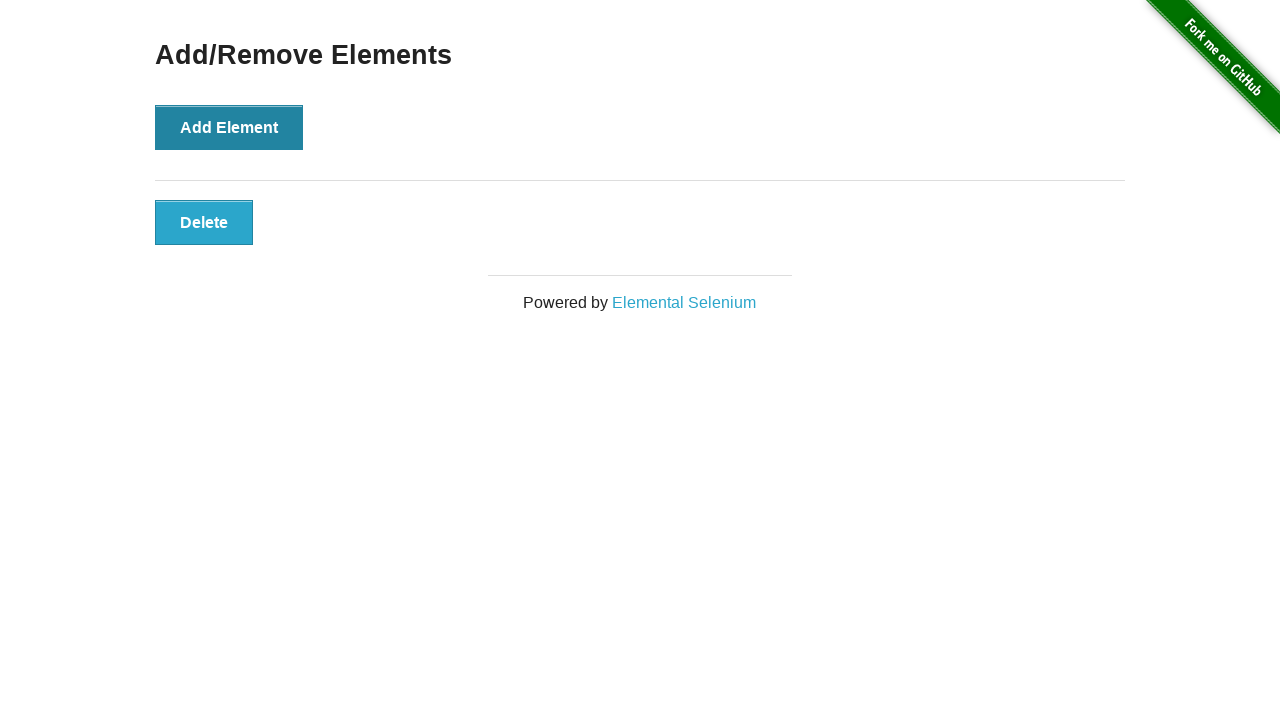